Tests mouse release action after performing a click-and-hold and move operation

Starting URL: https://crossbrowsertesting.github.io/drag-and-drop

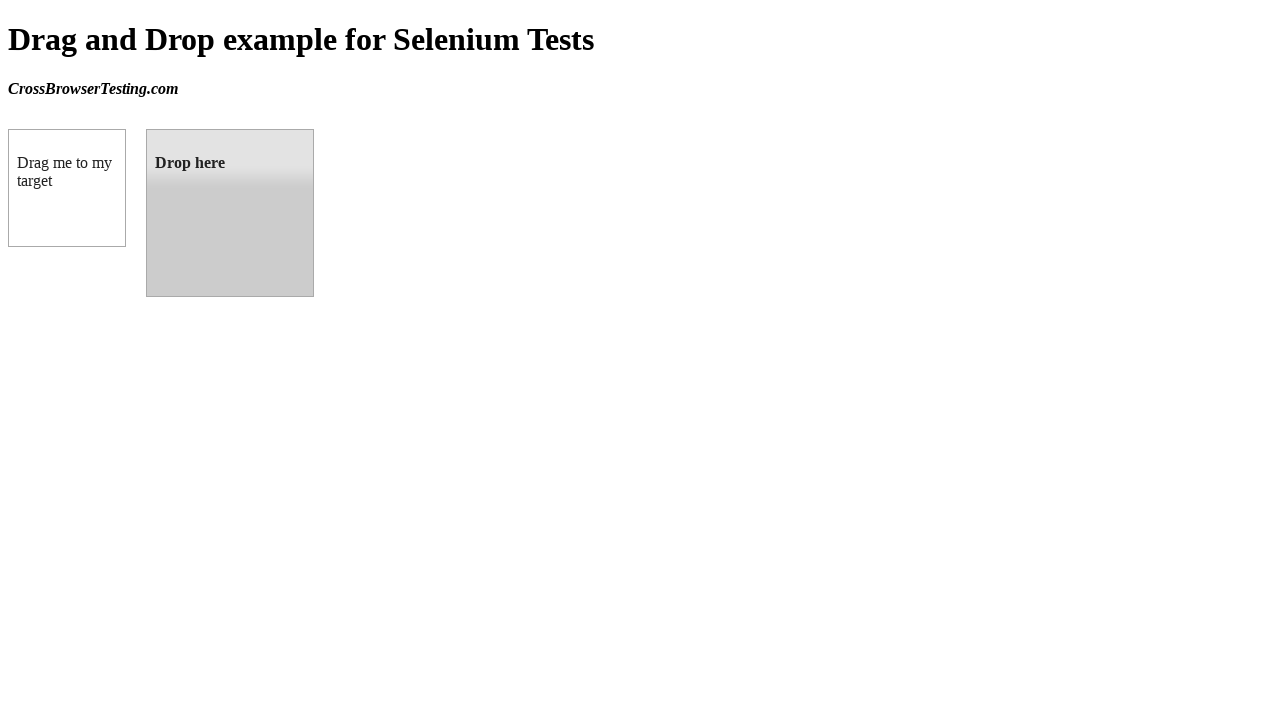

Waited for draggable element to load
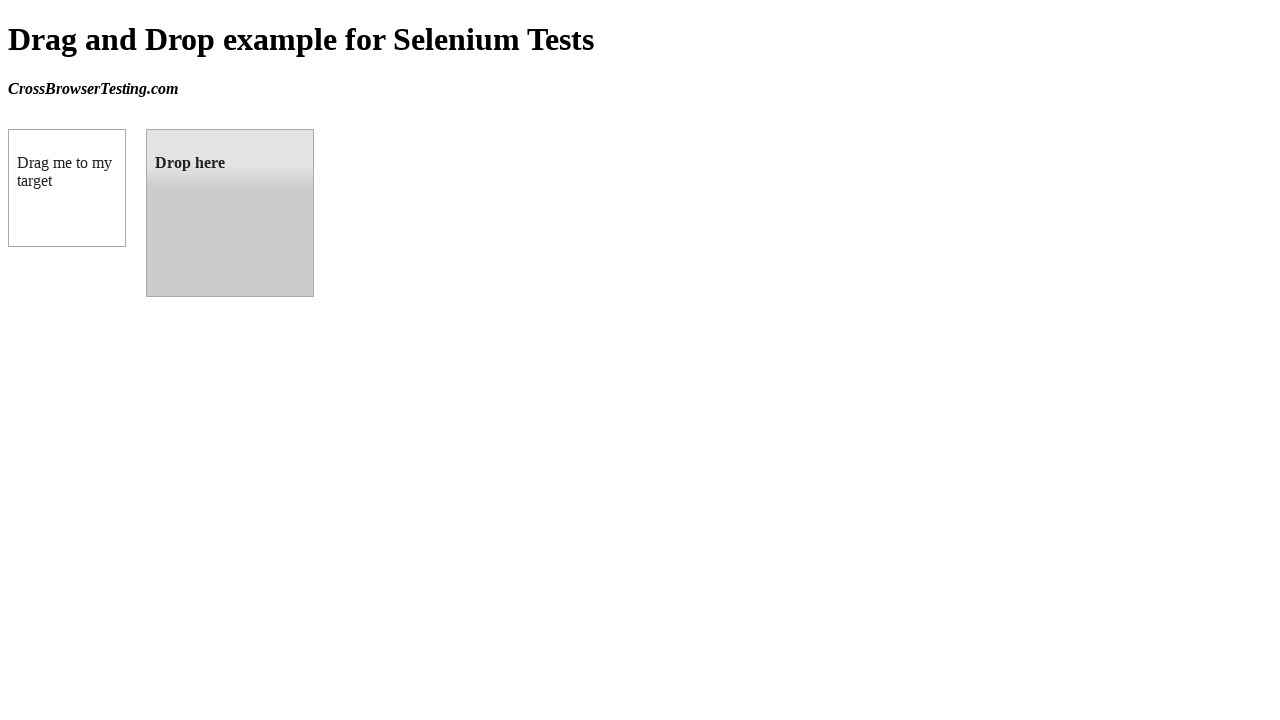

Waited for droppable element to load
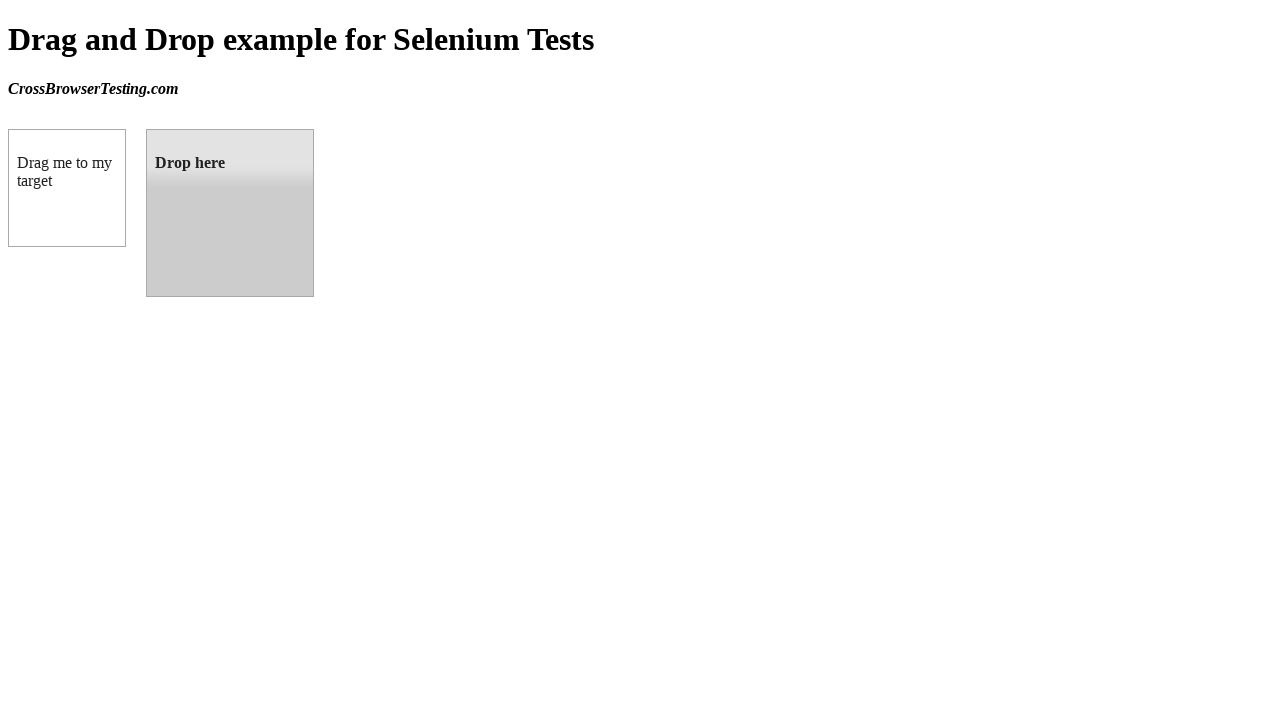

Retrieved draggable element bounding box
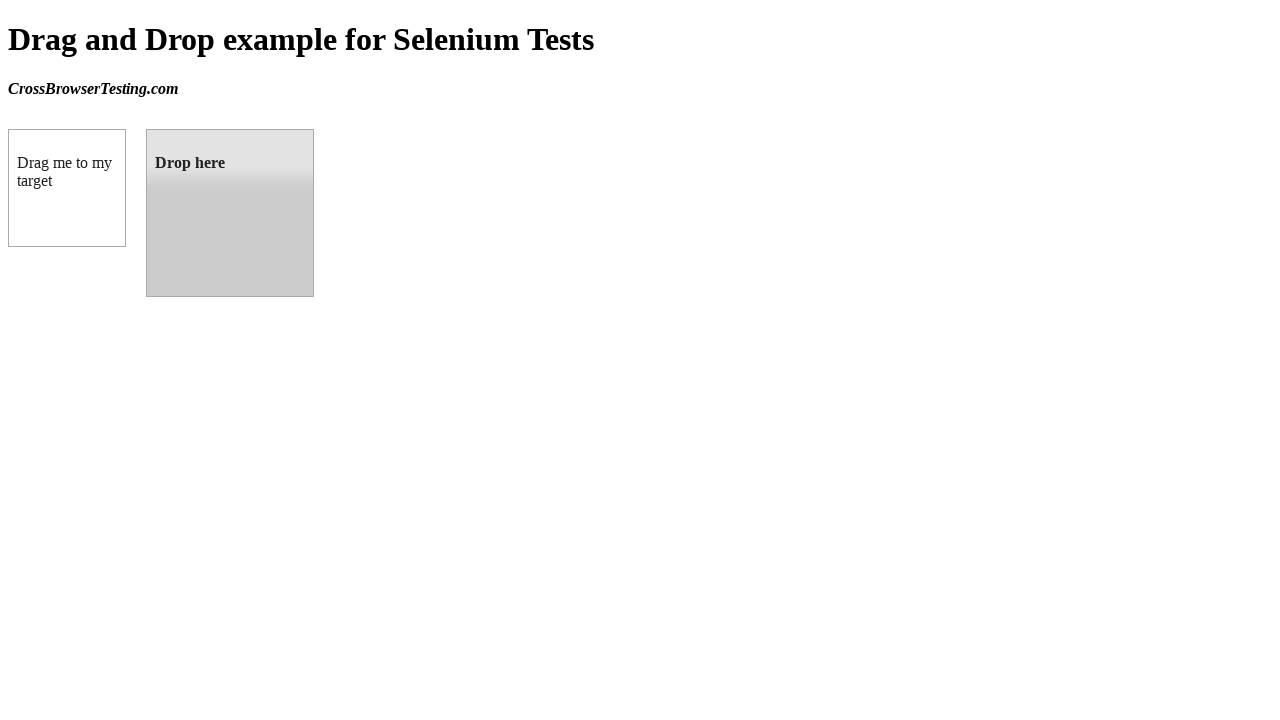

Retrieved droppable element bounding box
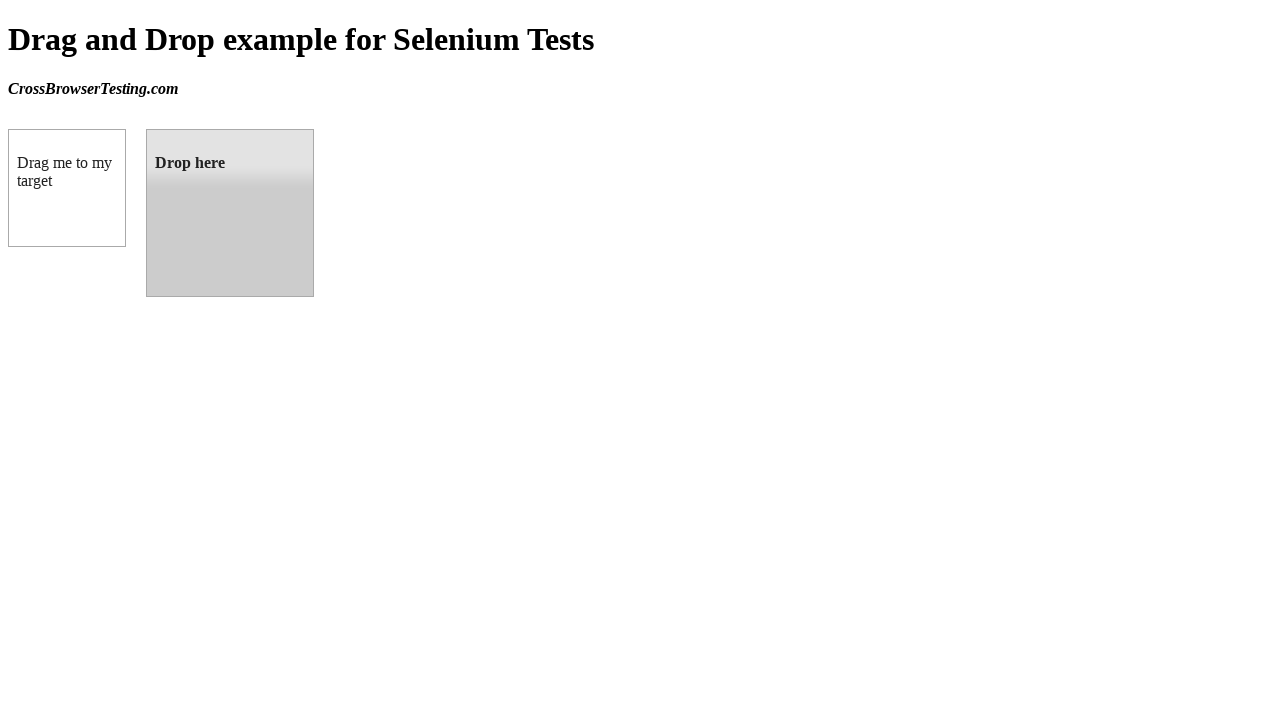

Moved mouse to center of draggable element at (67, 188)
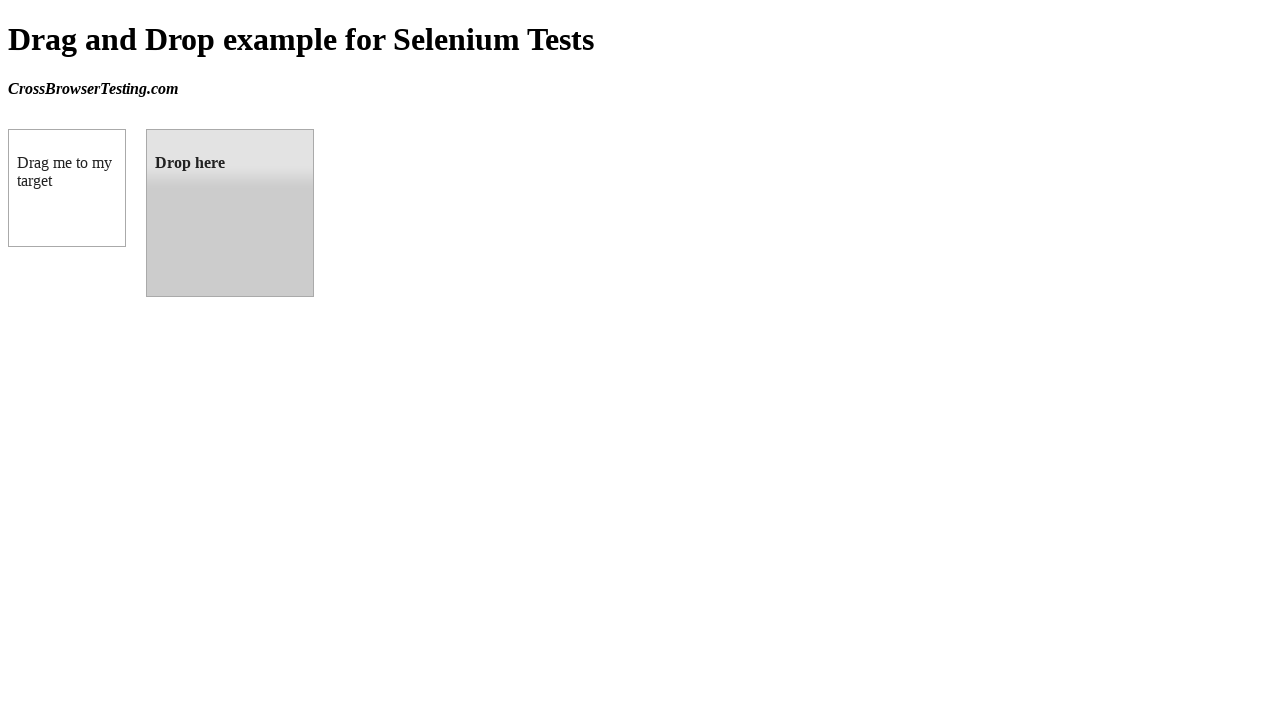

Pressed mouse button down to initiate drag at (67, 188)
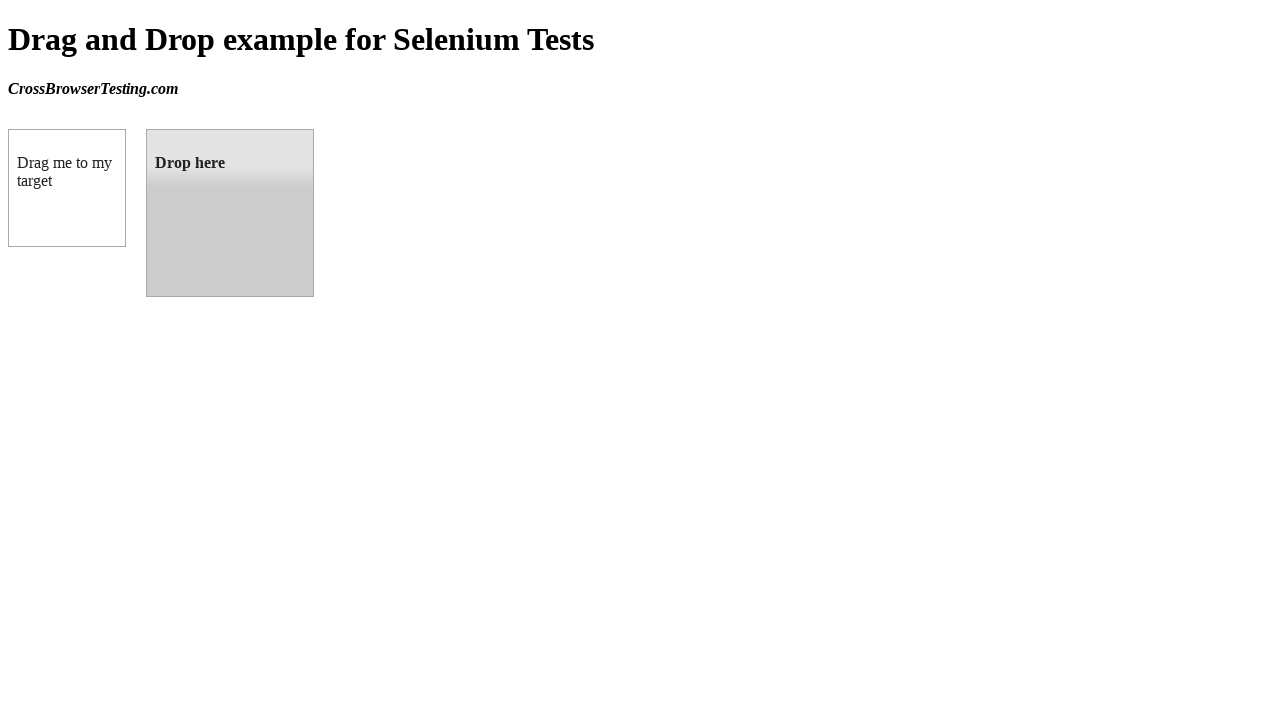

Moved mouse to center of droppable element while holding button at (230, 213)
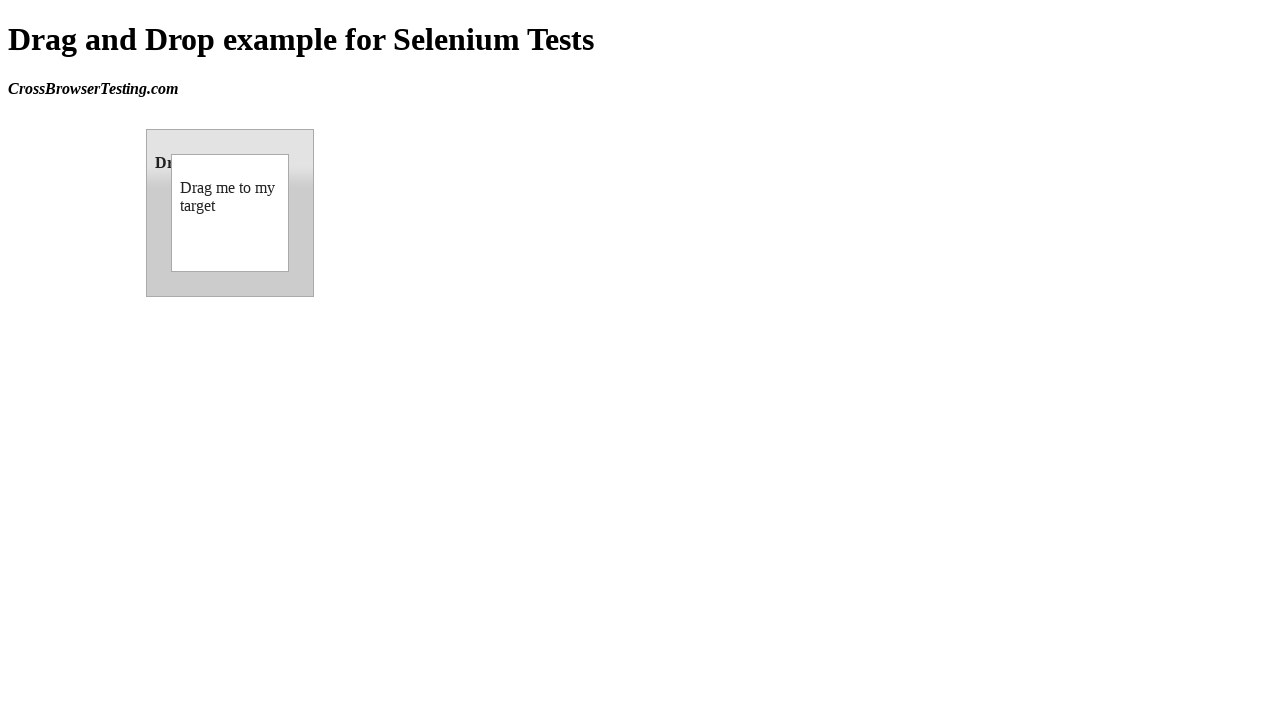

Released mouse button to complete drag and drop at (230, 213)
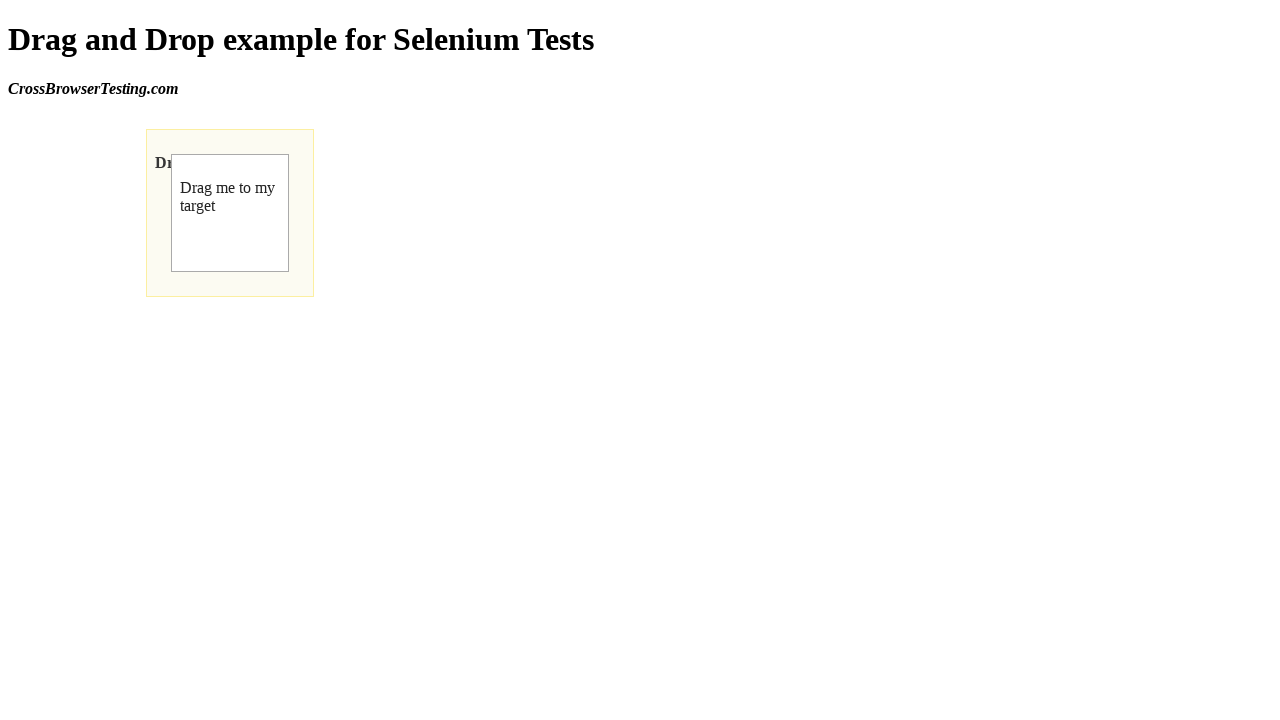

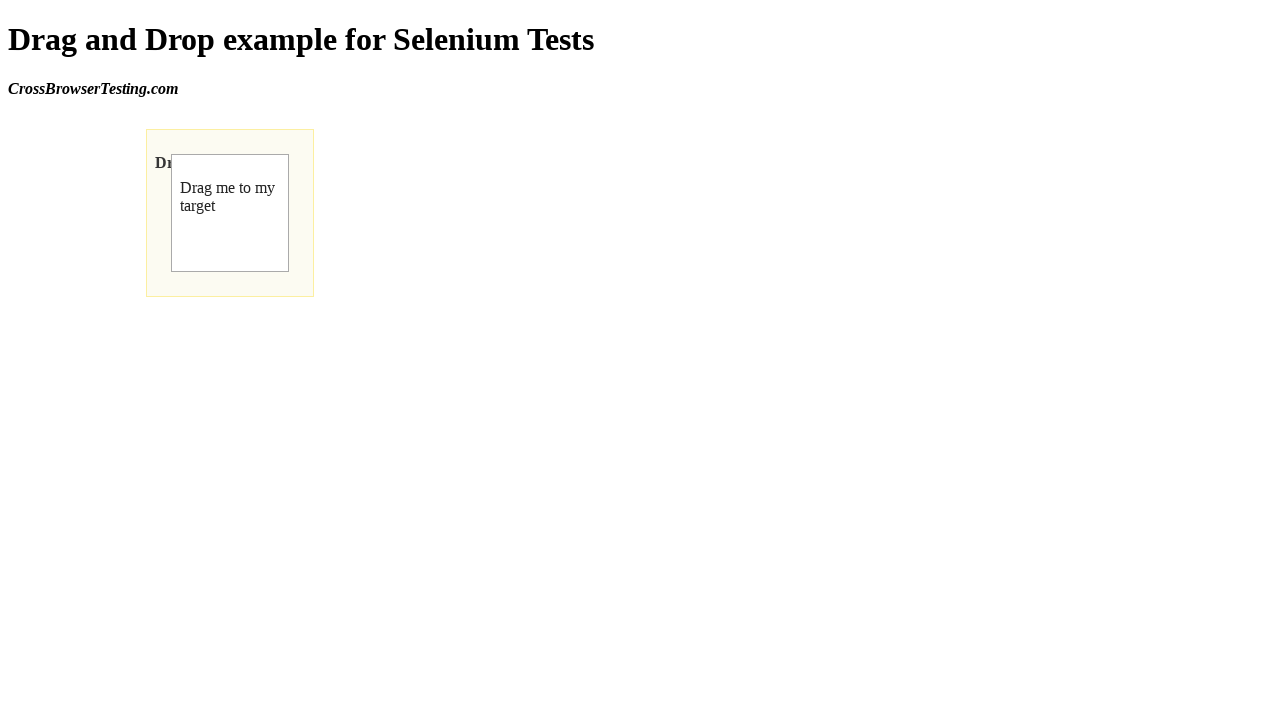